Tests opening a new browser window, navigating to a different page in the new window, and verifying that two windows are open.

Starting URL: https://the-internet.herokuapp.com

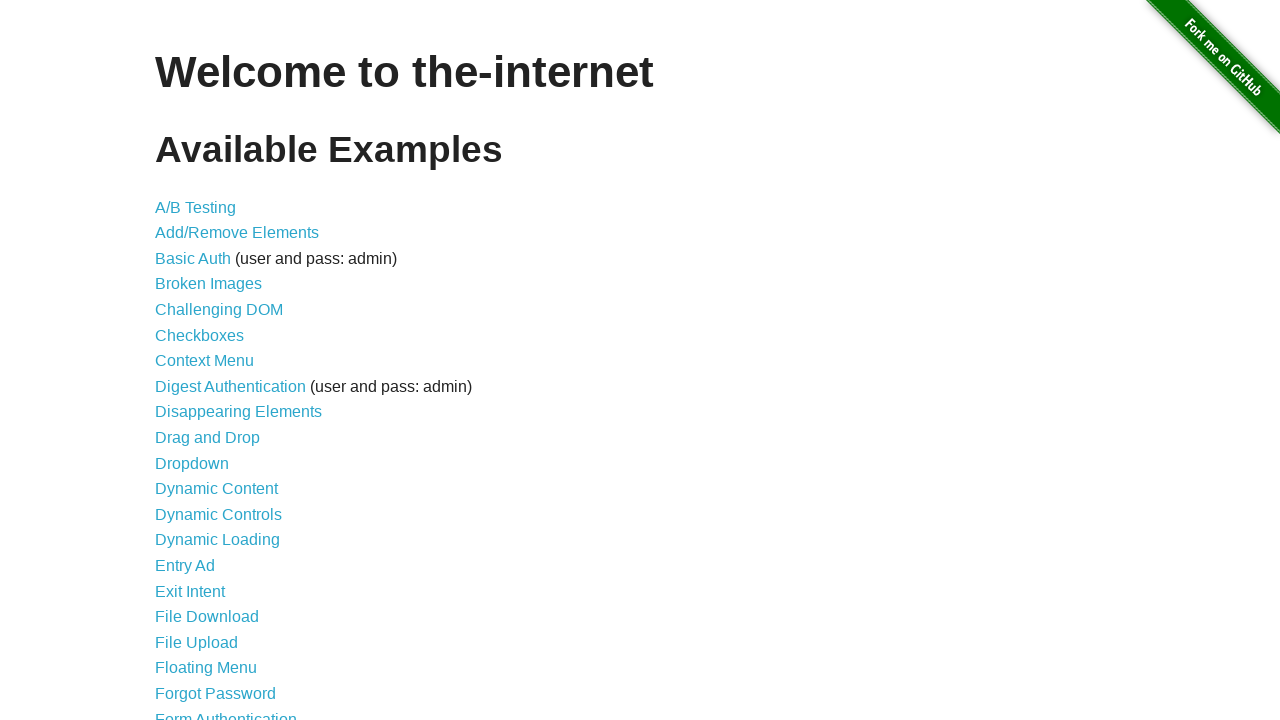

Opened a new browser window
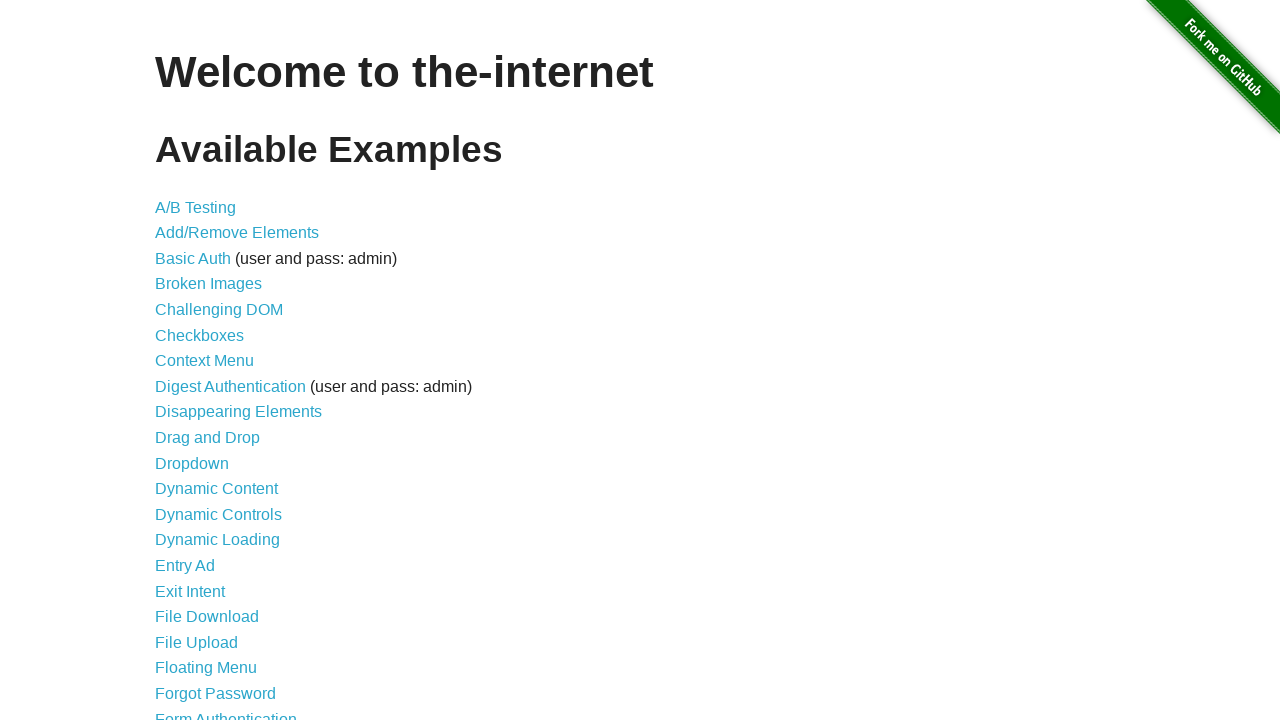

Navigated to typos page in the new window
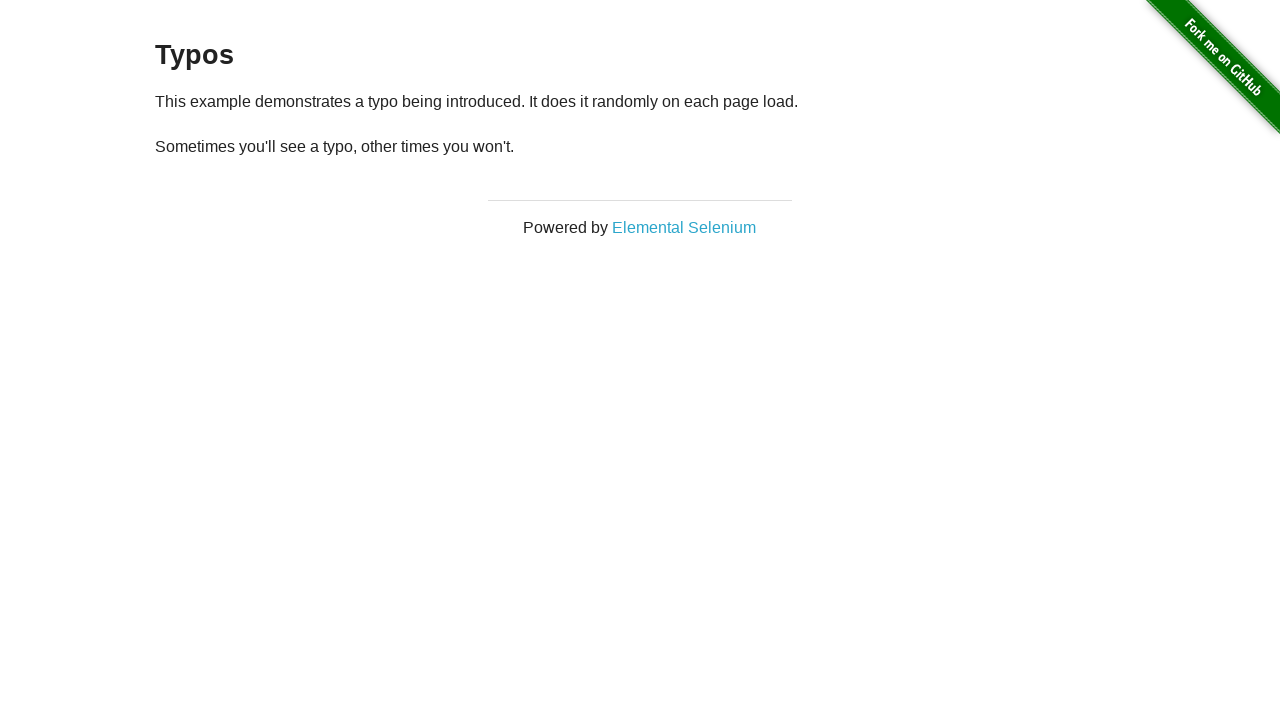

Verified that 2 windows are open
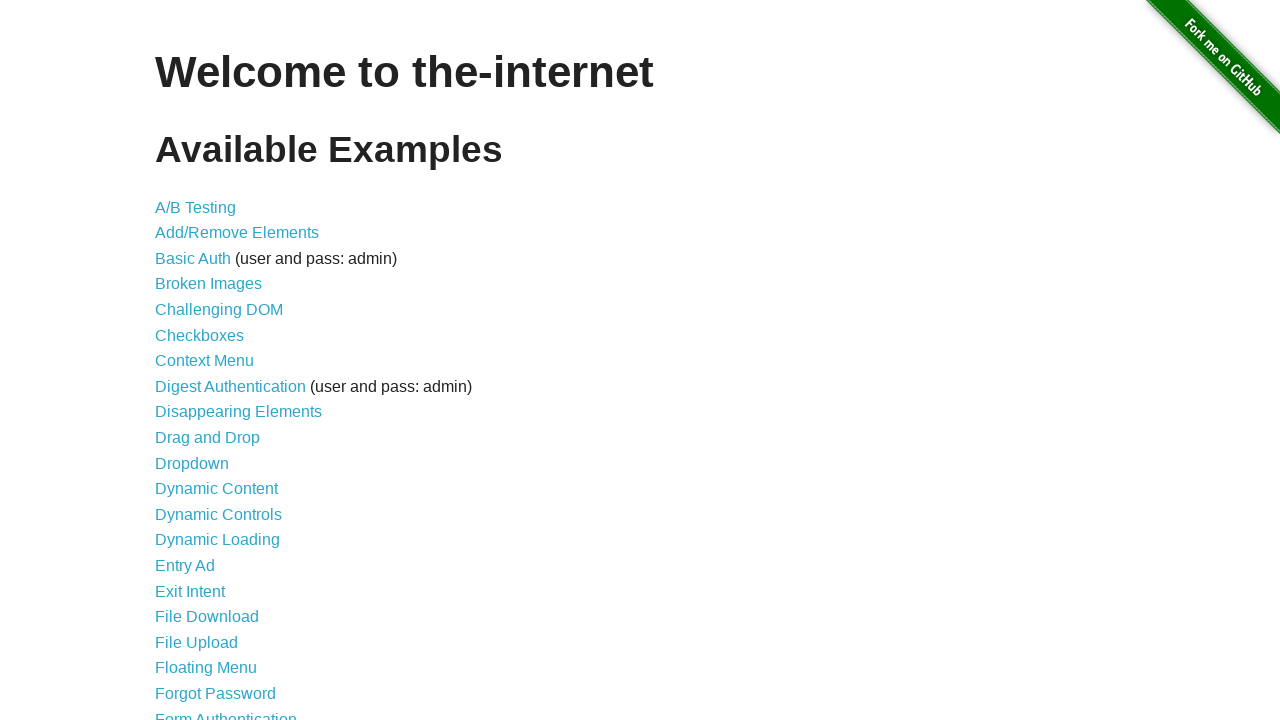

Assertion passed: 2 windows are open as expected
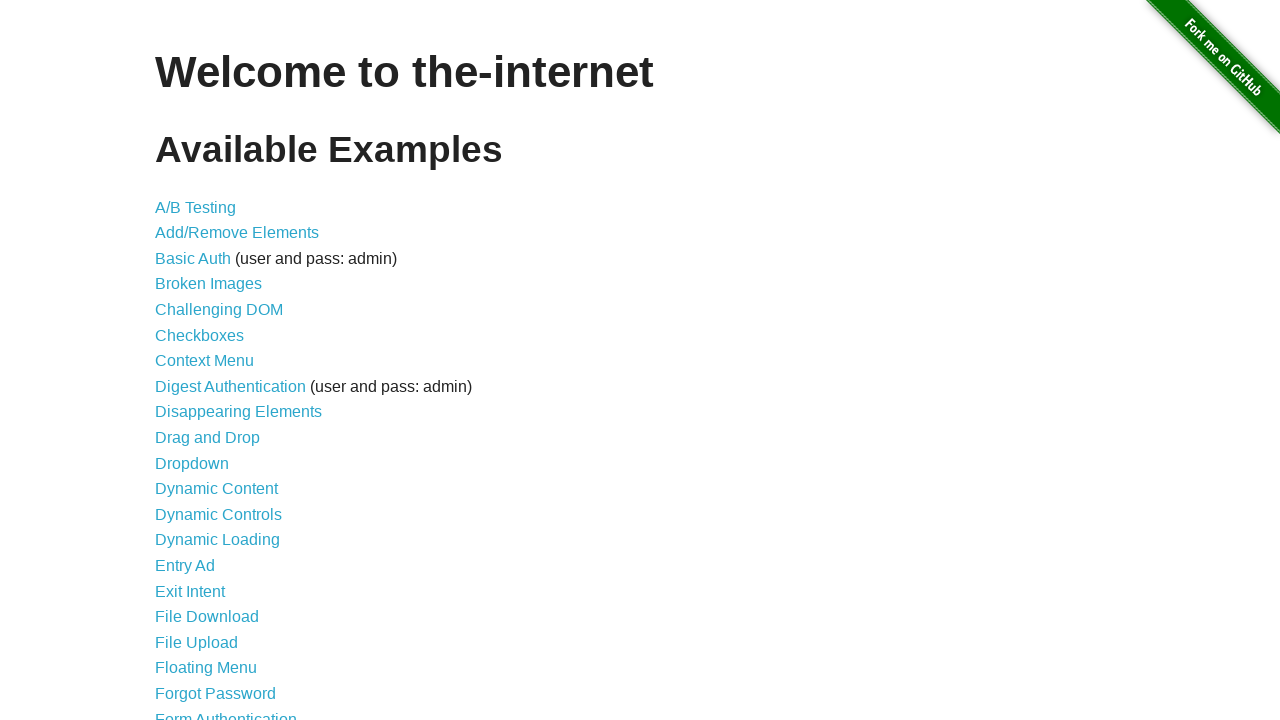

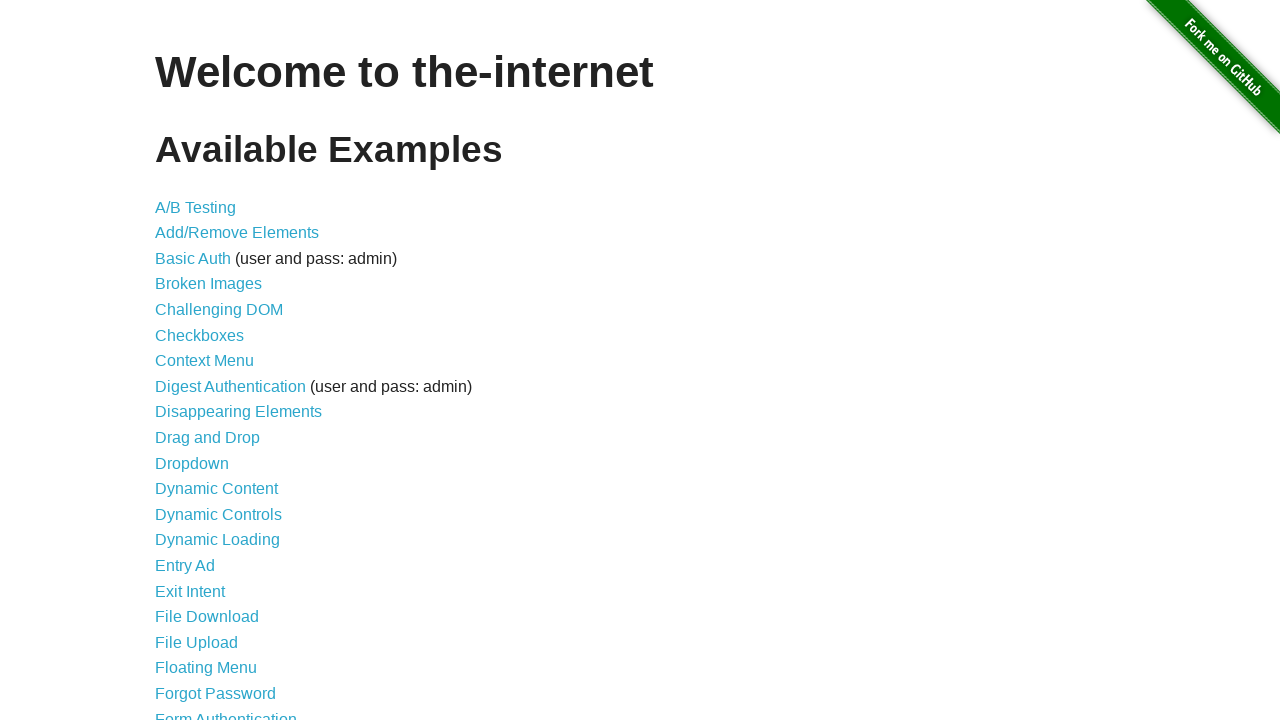